Tests different types of button clicks (double-click and right-click) and verifies the corresponding messages appear

Starting URL: https://demoqa.com/buttons

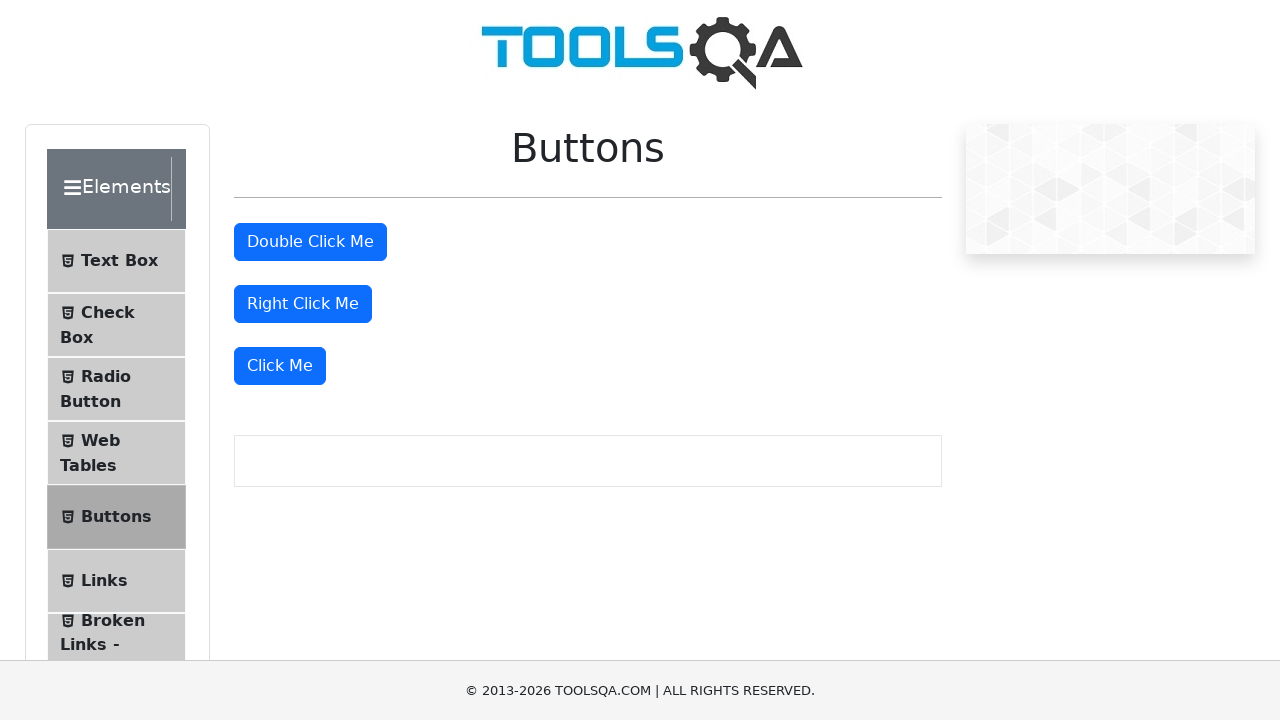

Double-clicked the double-click button at (310, 242) on button#doubleClickBtn
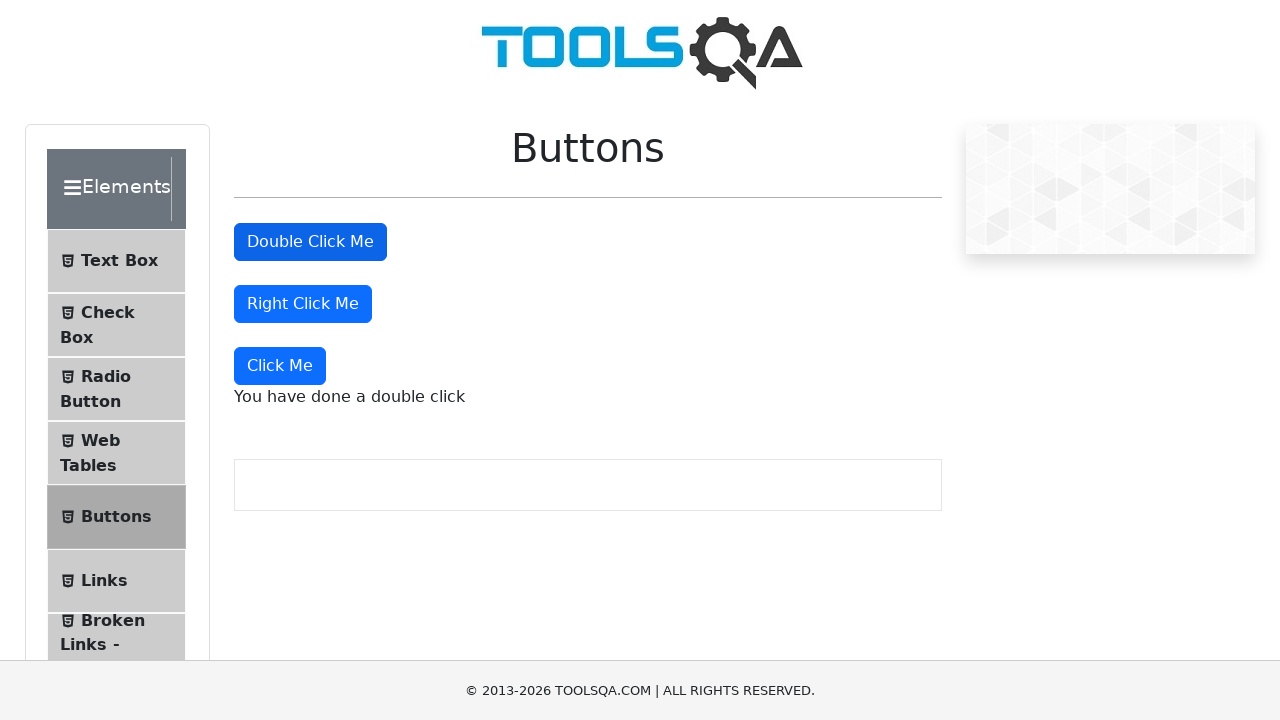

Double-click message appeared
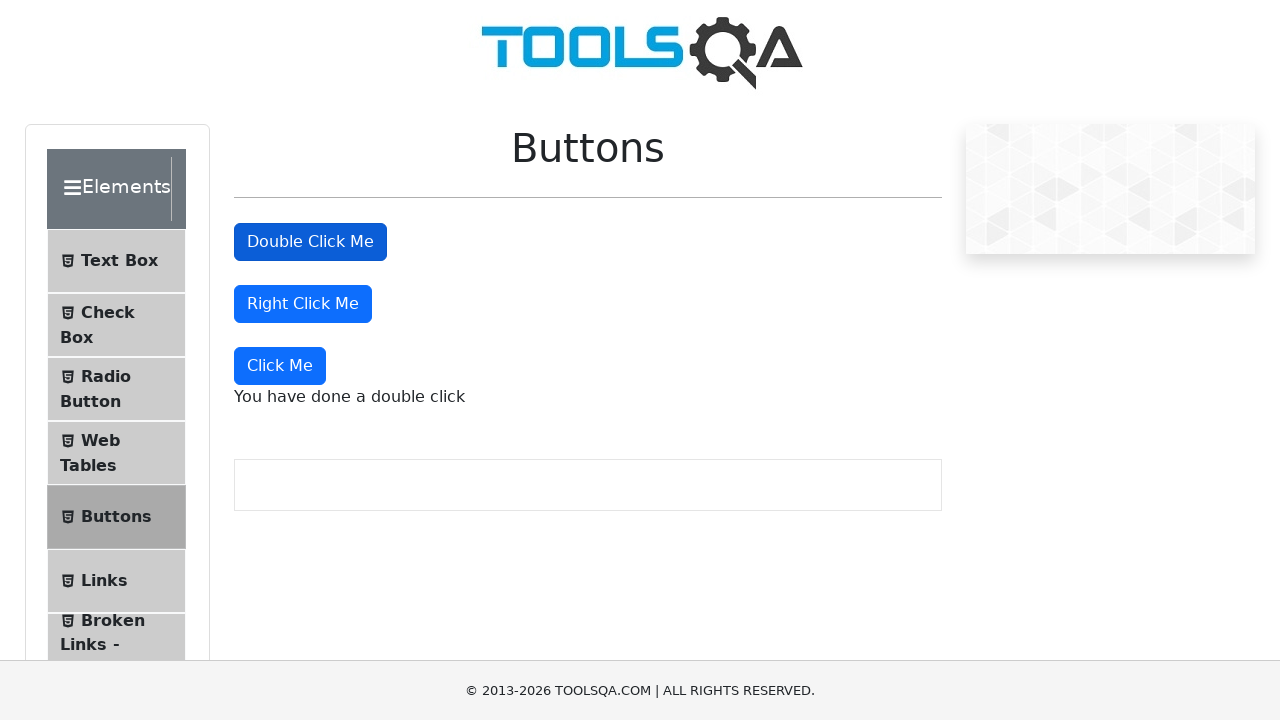

Right-clicked the right-click button at (303, 304) on button#rightClickBtn
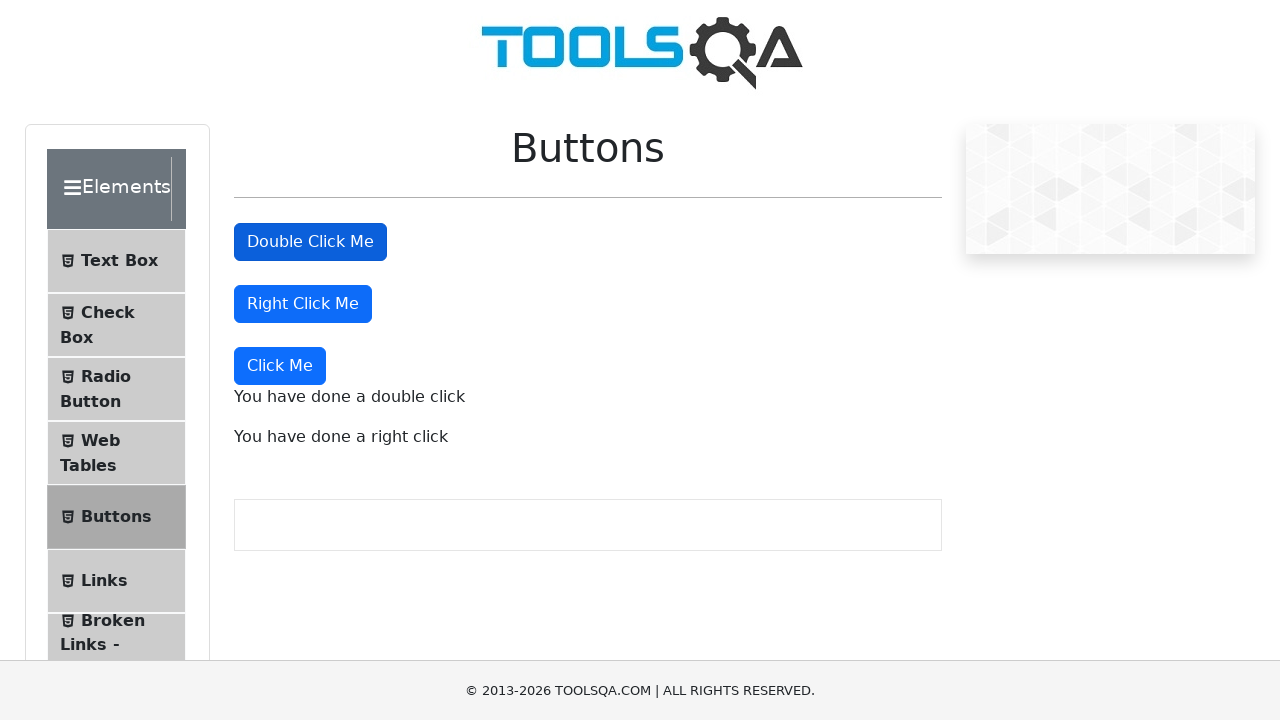

Right-click message appeared
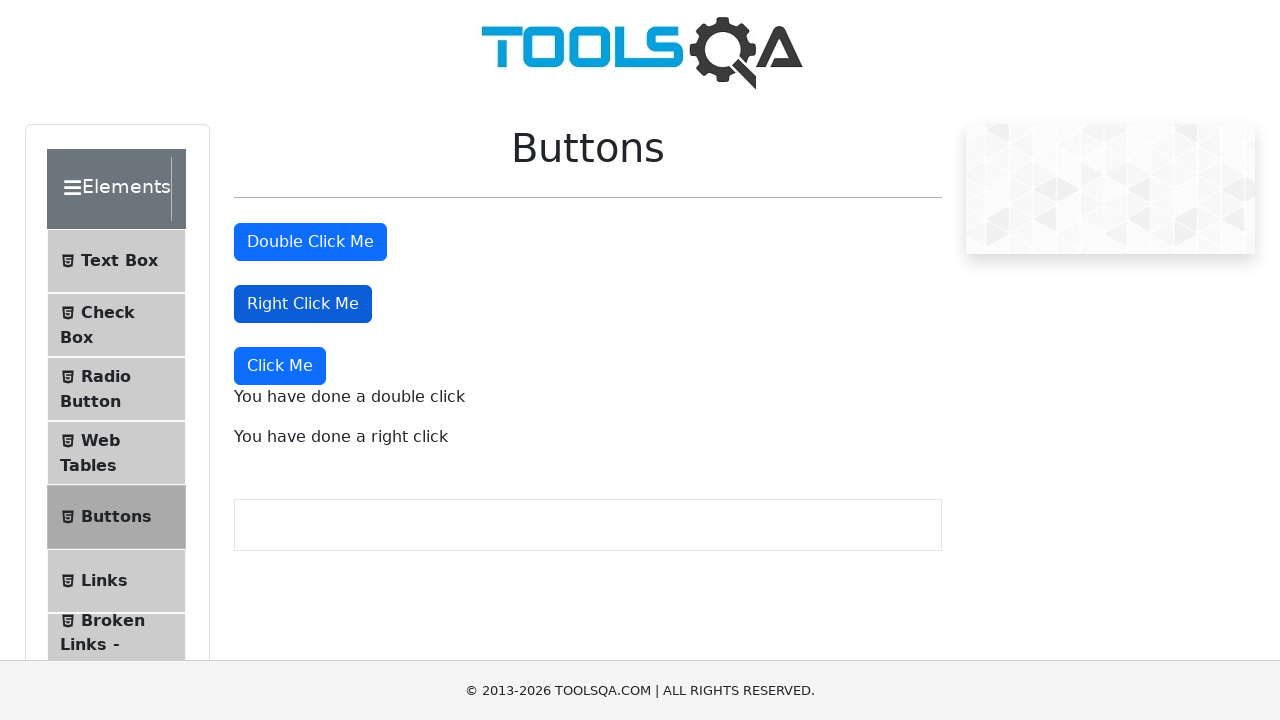

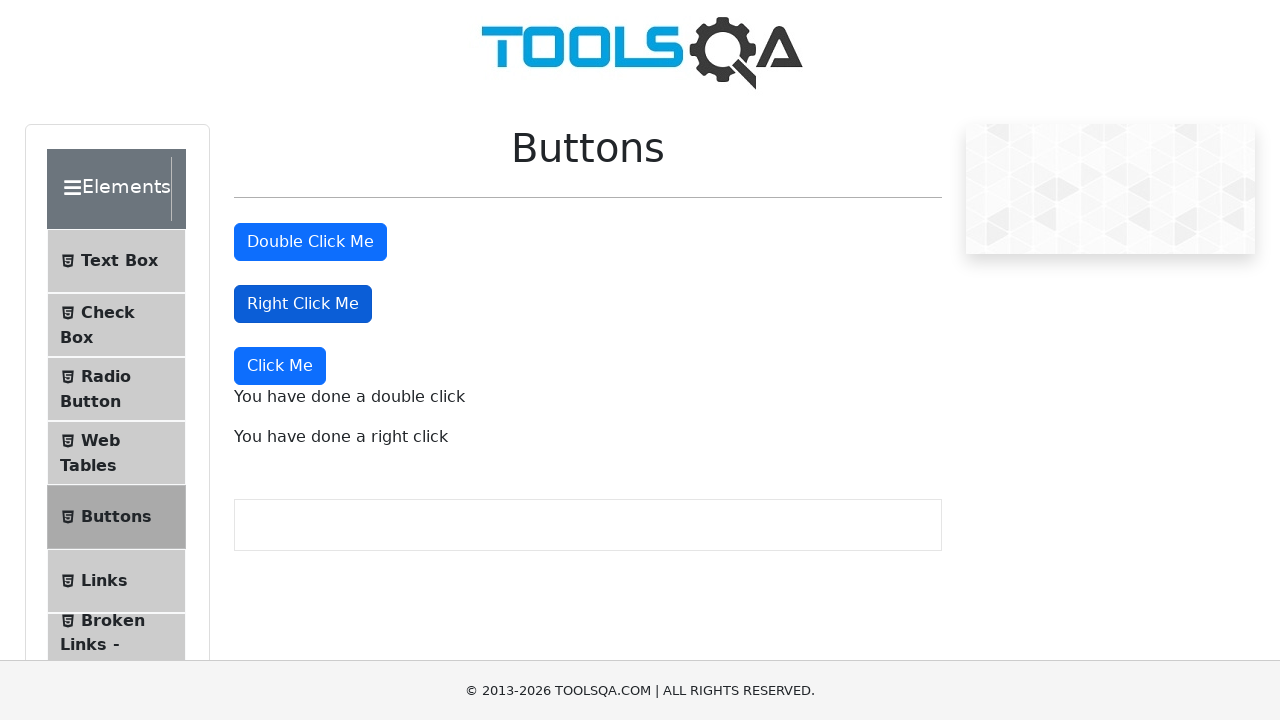